Navigates to OrangeHRM demo page and maximizes the browser window to verify basic browser control functionality.

Starting URL: https://opensource-demo.orangehrmlive.com/

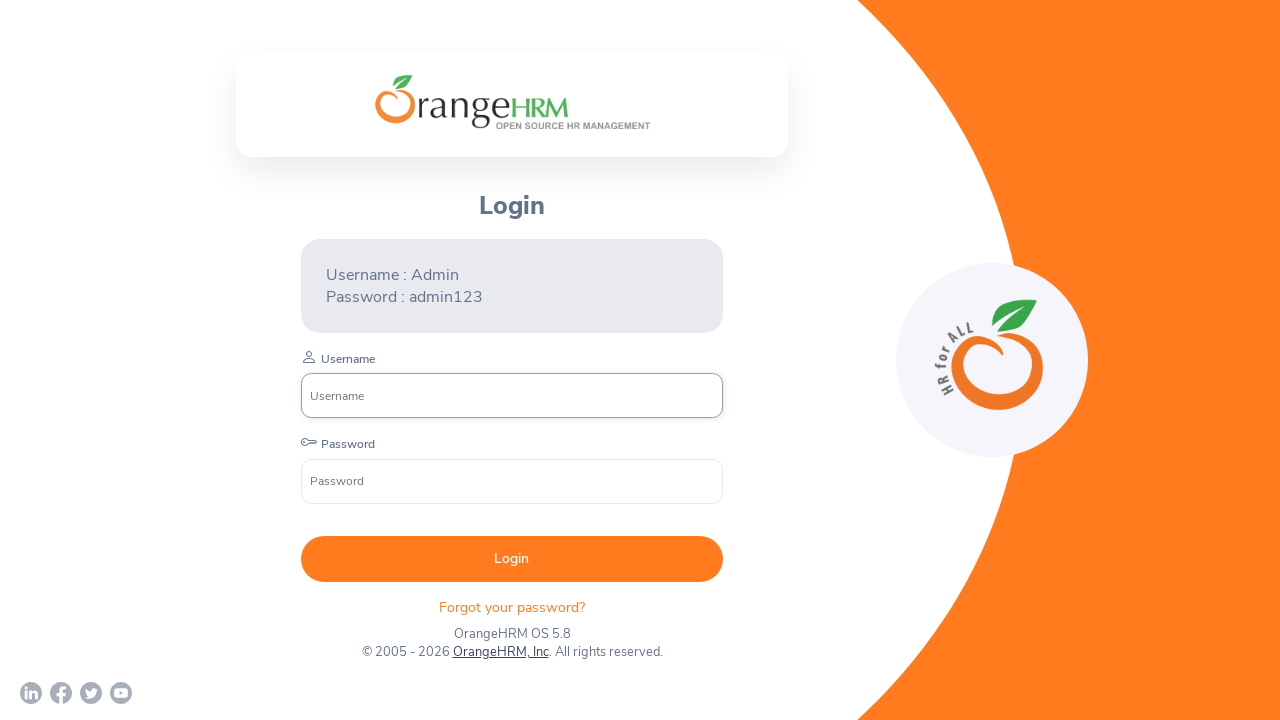

Waited for page to load with domcontentloaded state
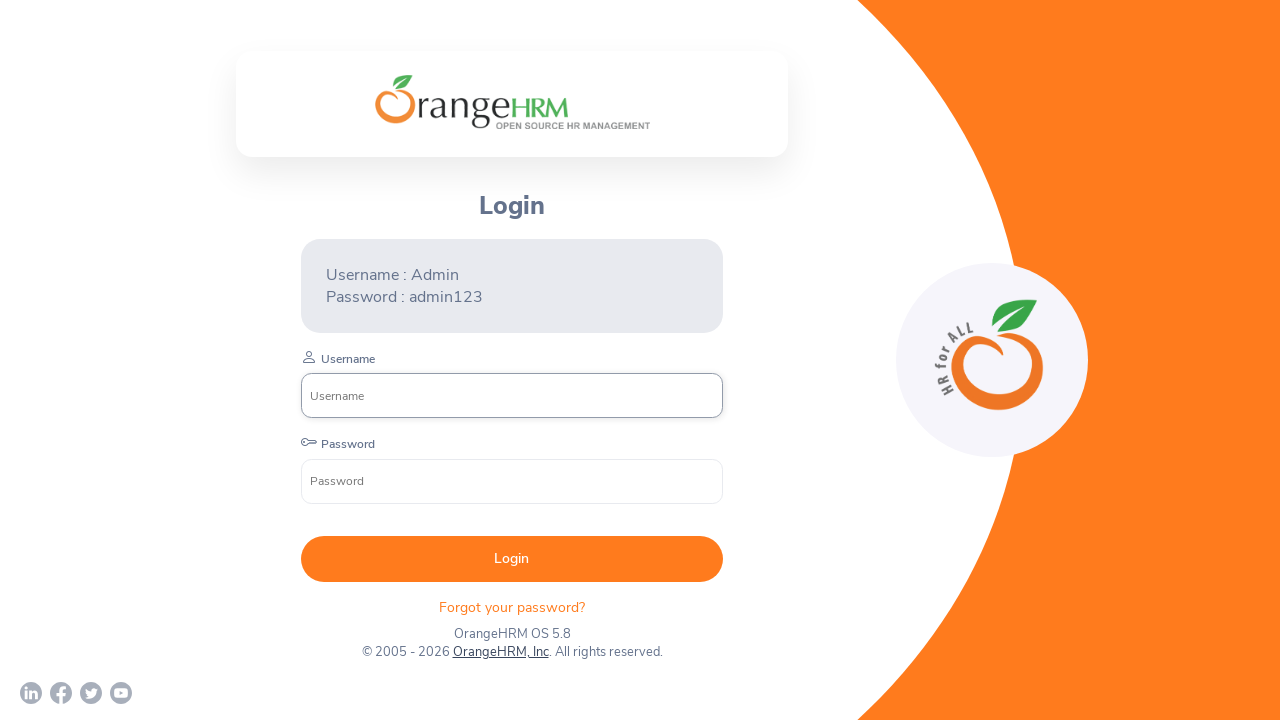

Set browser viewport to 1920x1080 to simulate window maximize
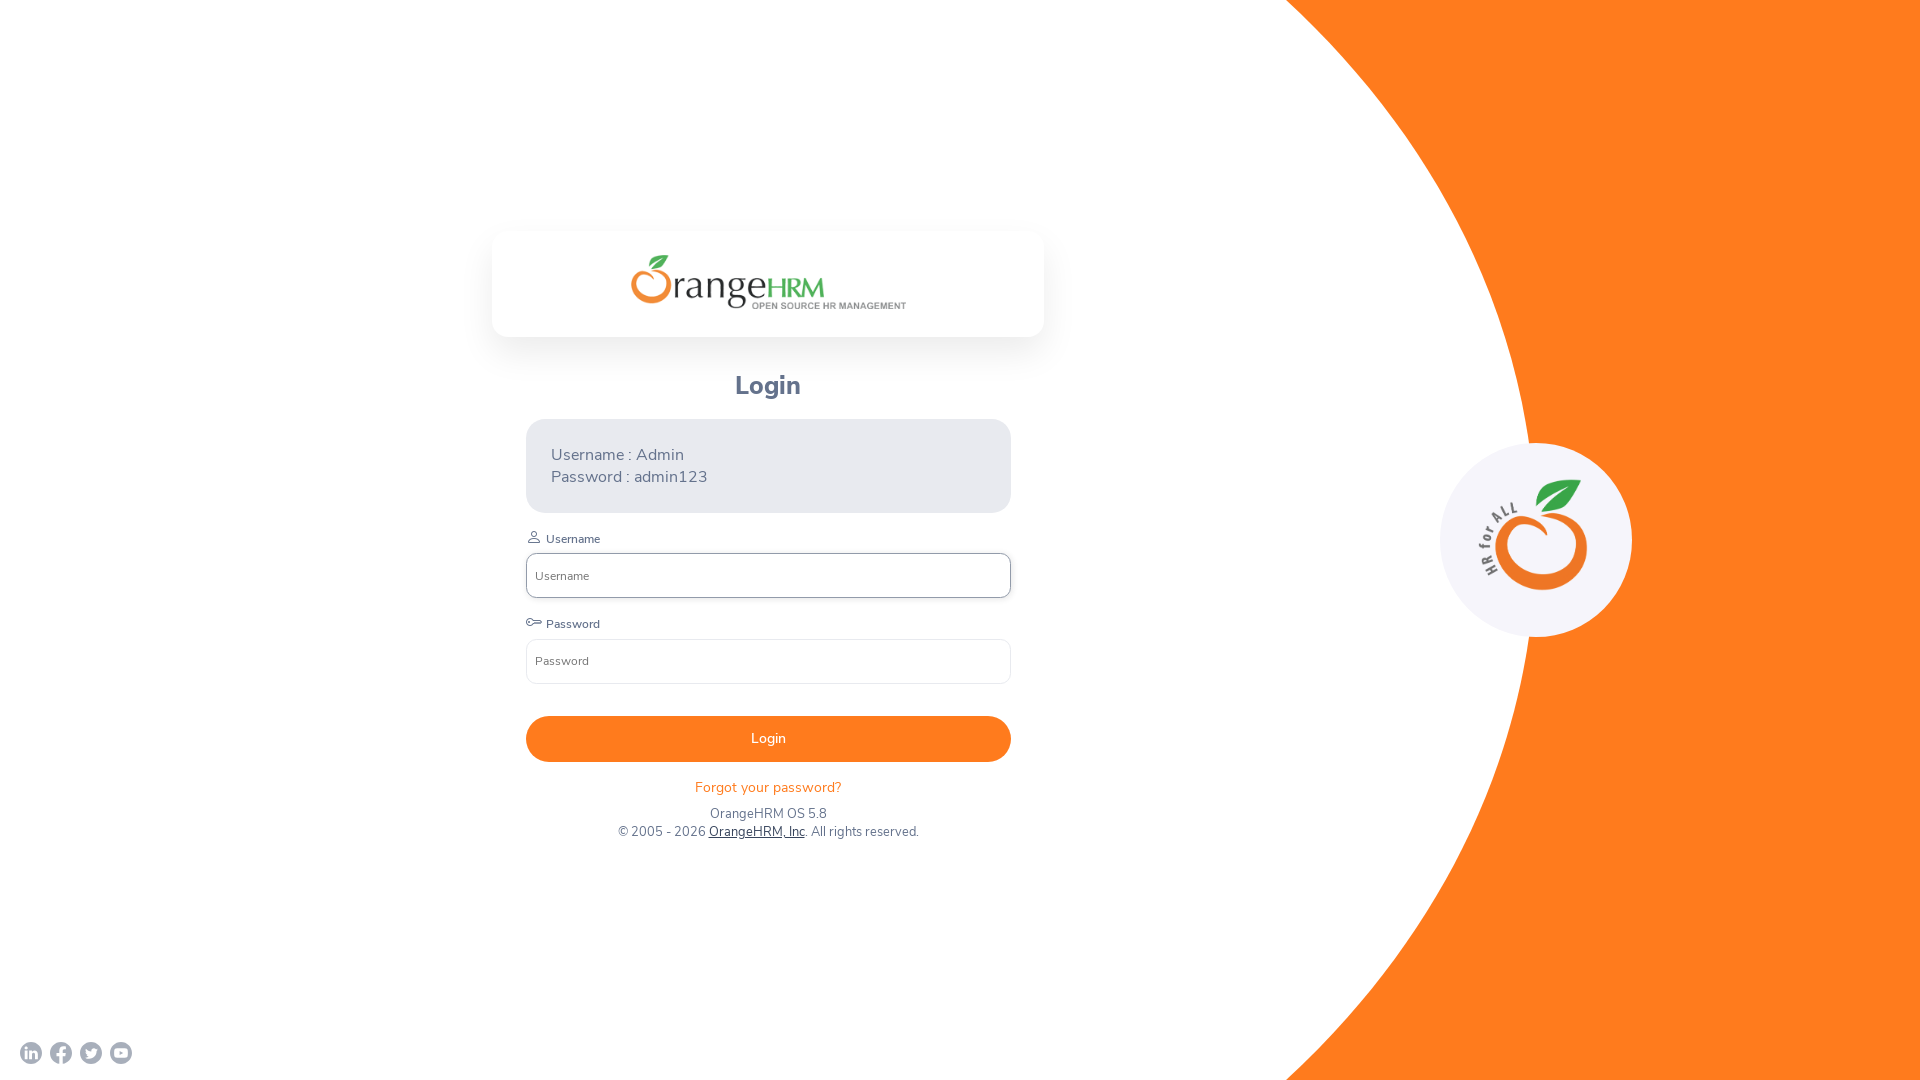

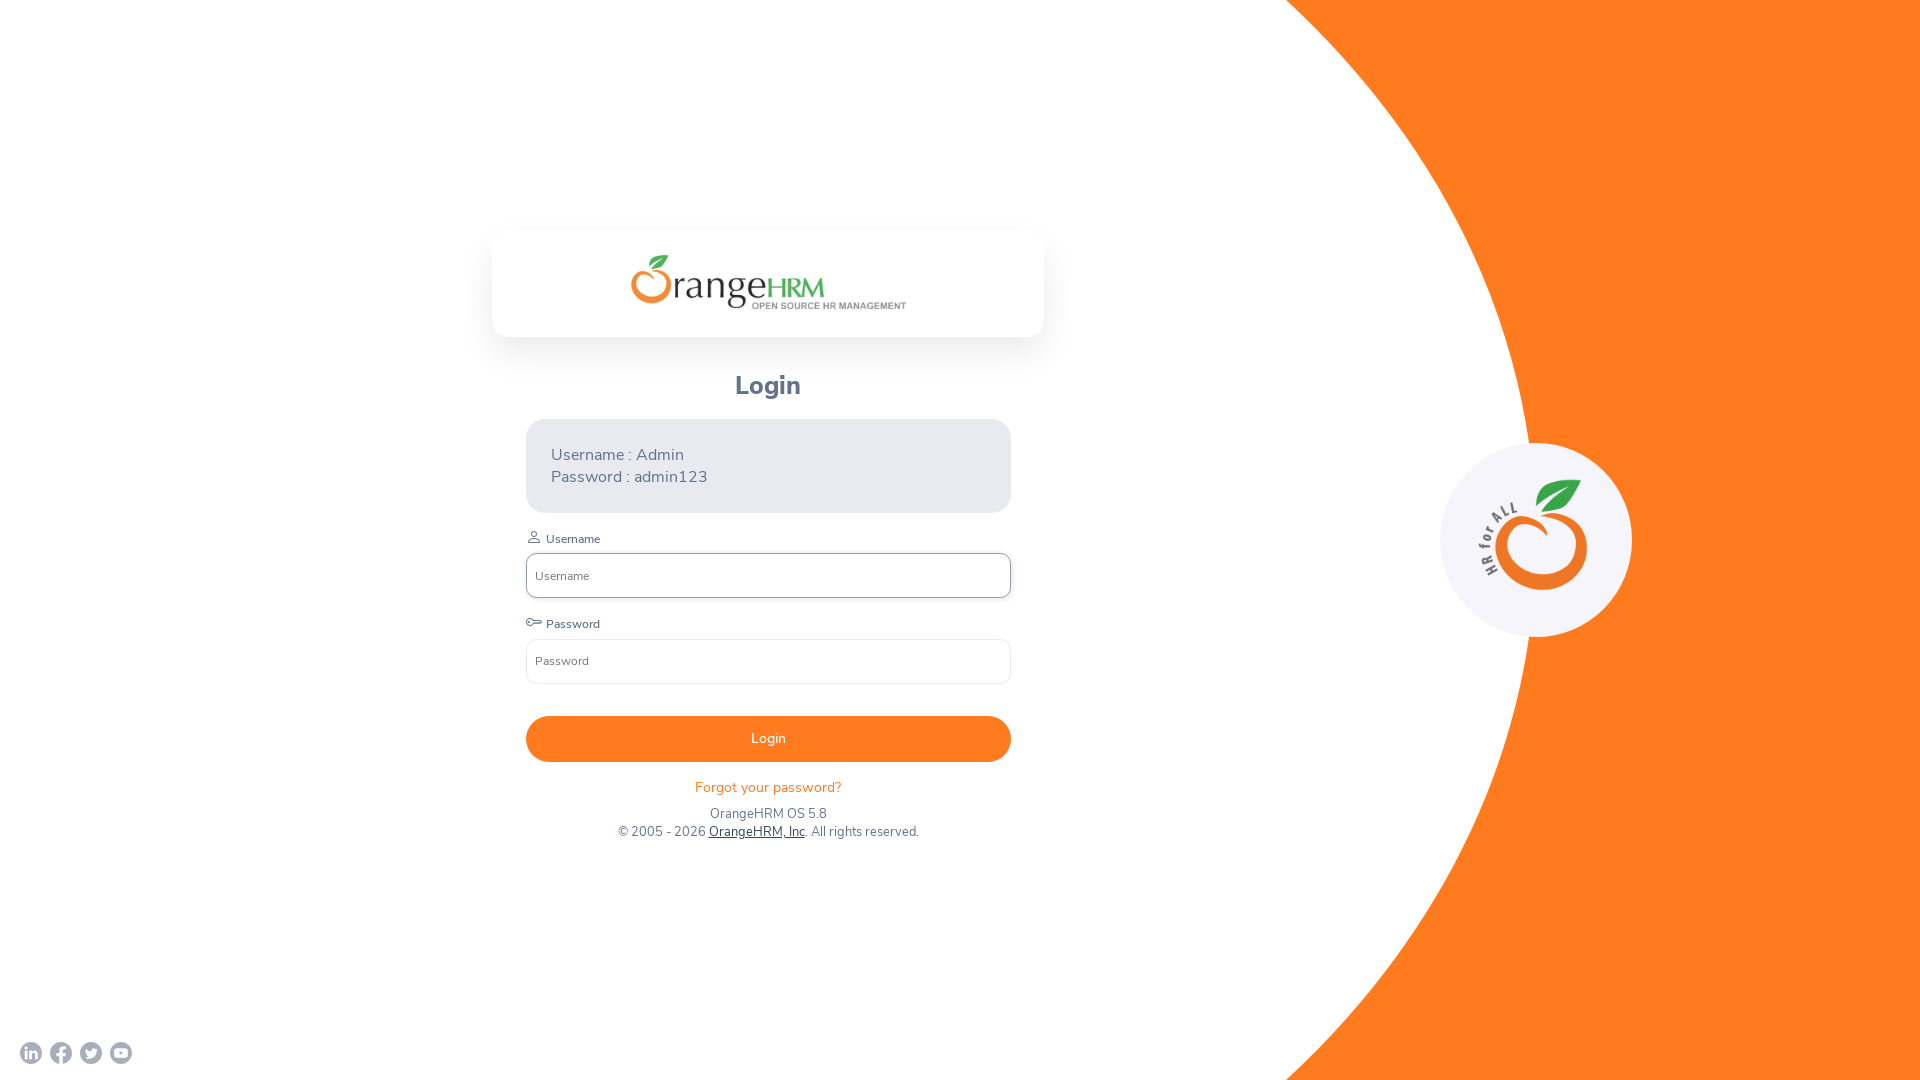